Navigates to python.org and verifies that the page title contains the word "Python"

Starting URL: http://www.python.org

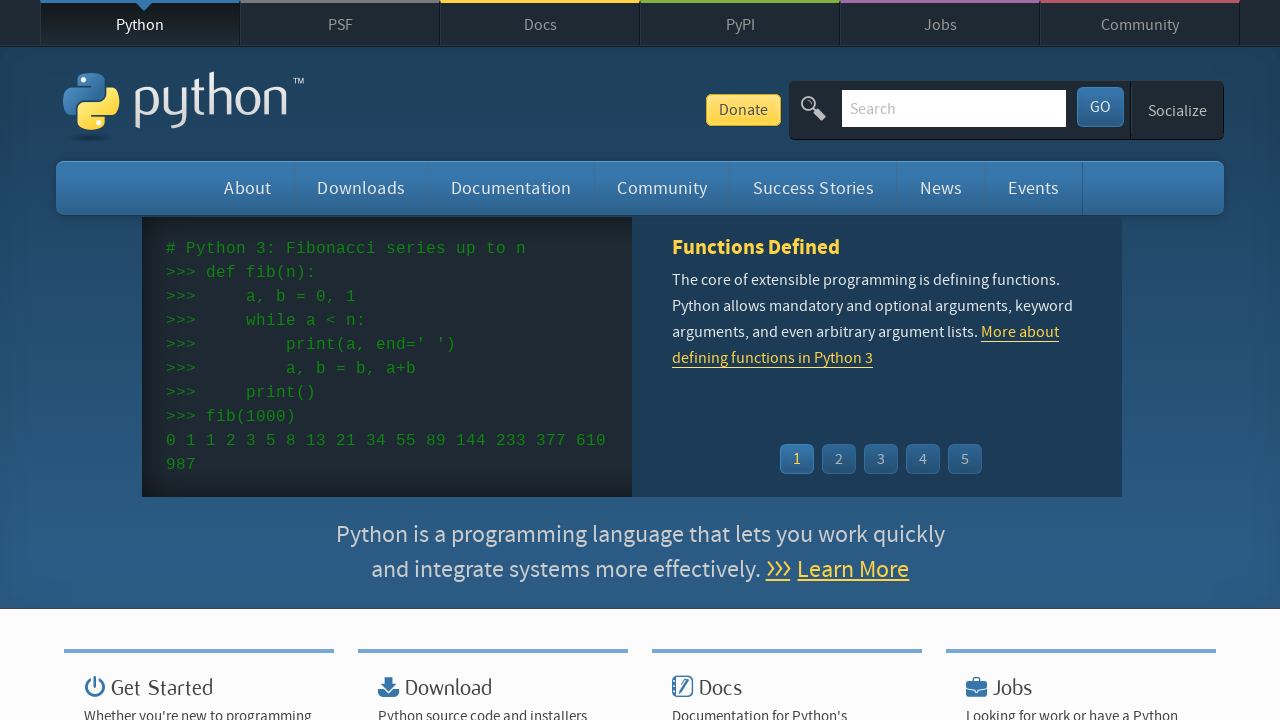

Navigated to http://www.python.org
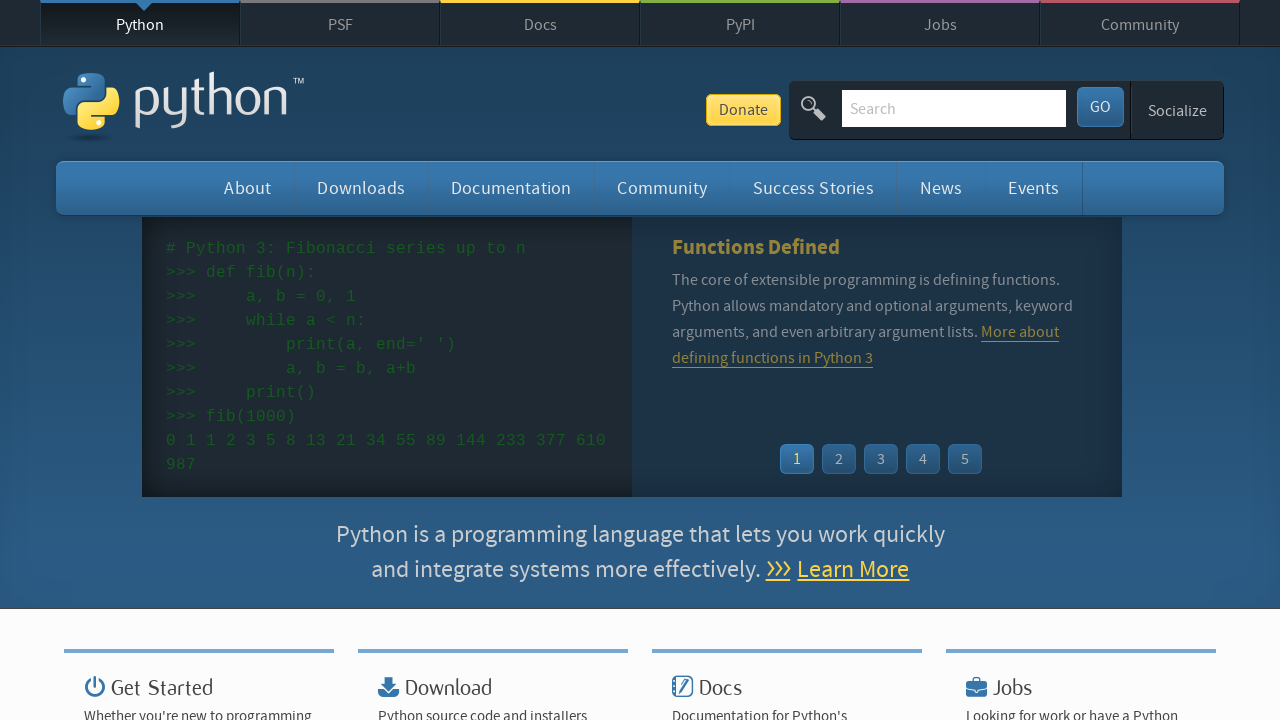

Page DOM content loaded
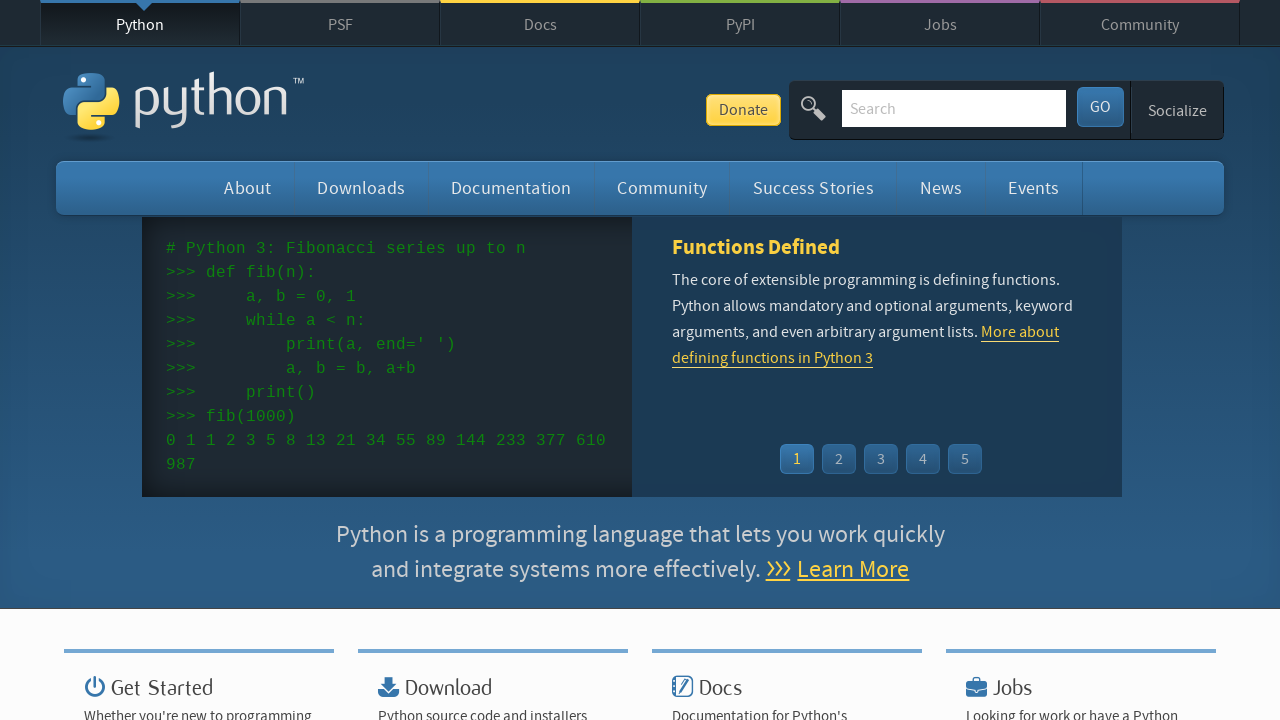

Verified page title contains 'Python'
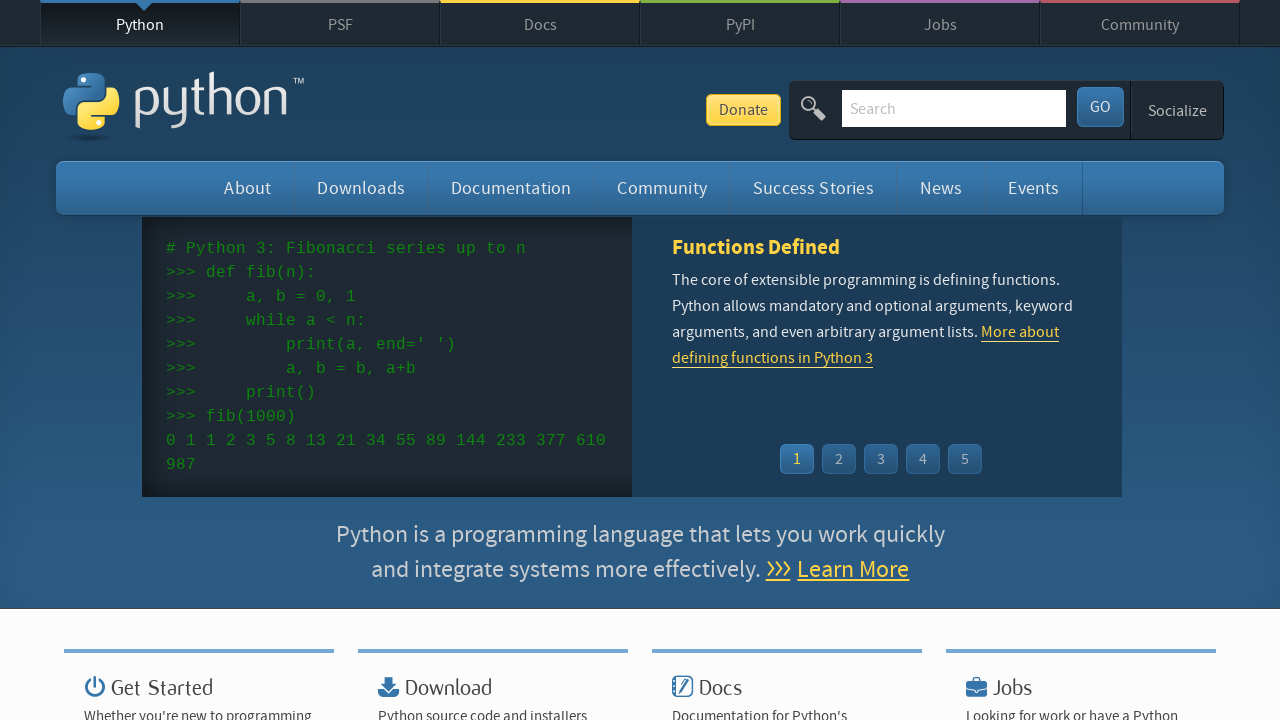

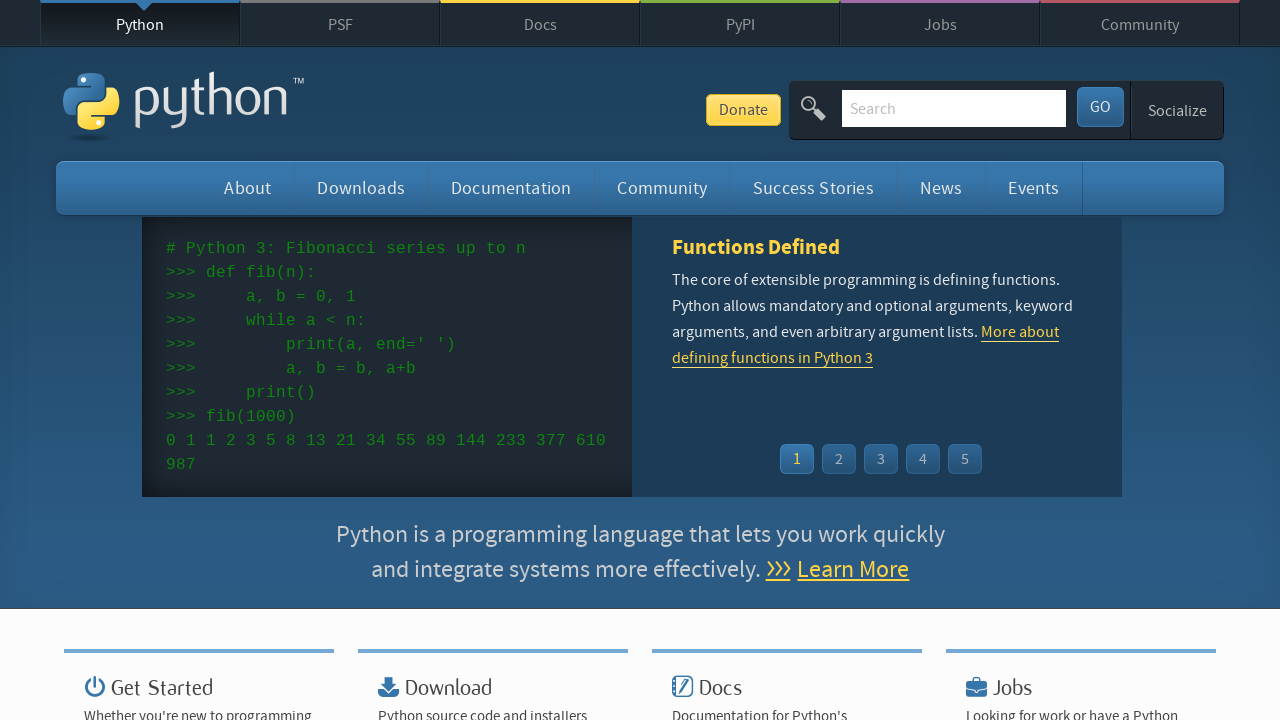